Fills out a form with user information and submits it

Starting URL: https://demoqa.com/text-box

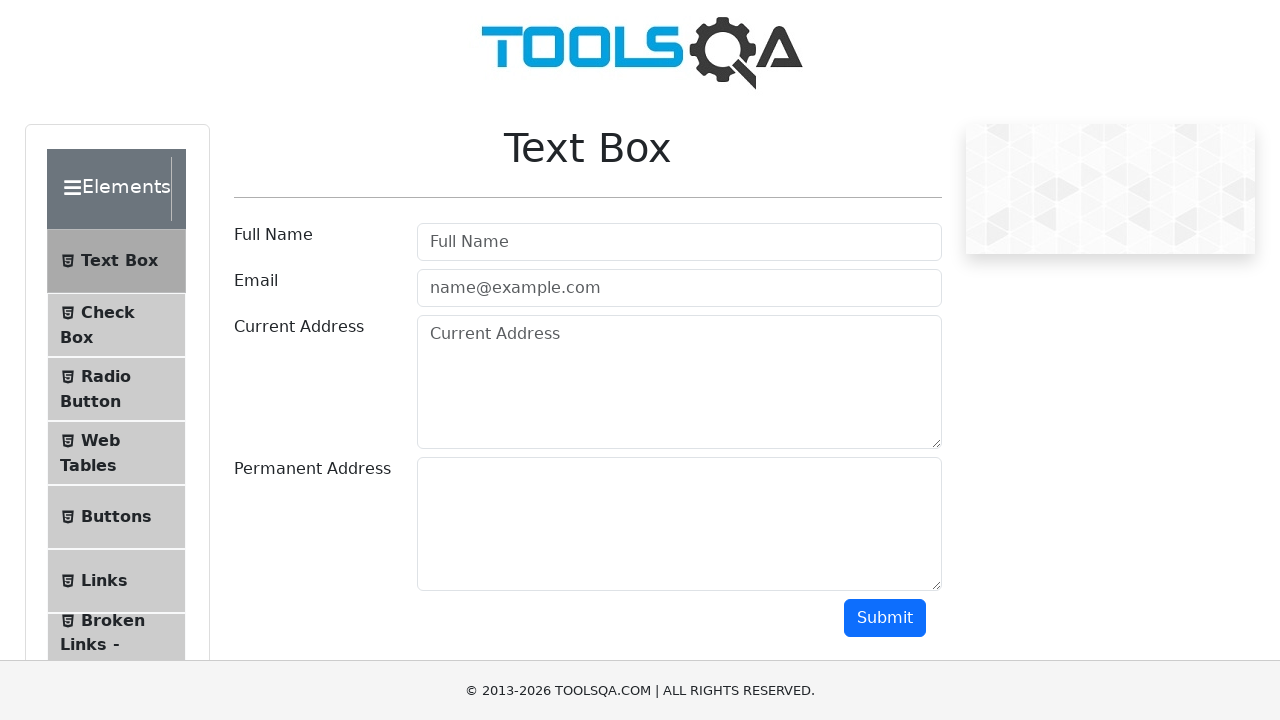

Filled full name field with 'Munna Abdullah' on .form-control >> nth=0
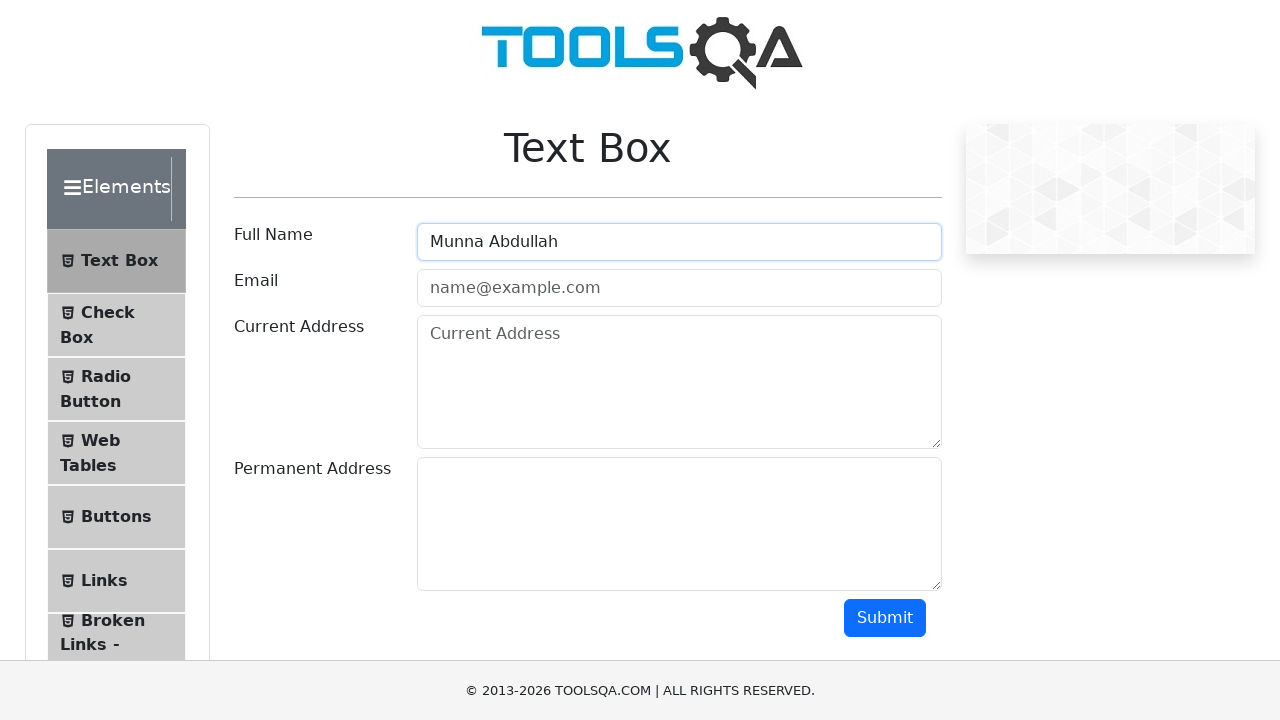

Filled email field with 'cmxmunna@gmail.com' on .form-control >> nth=1
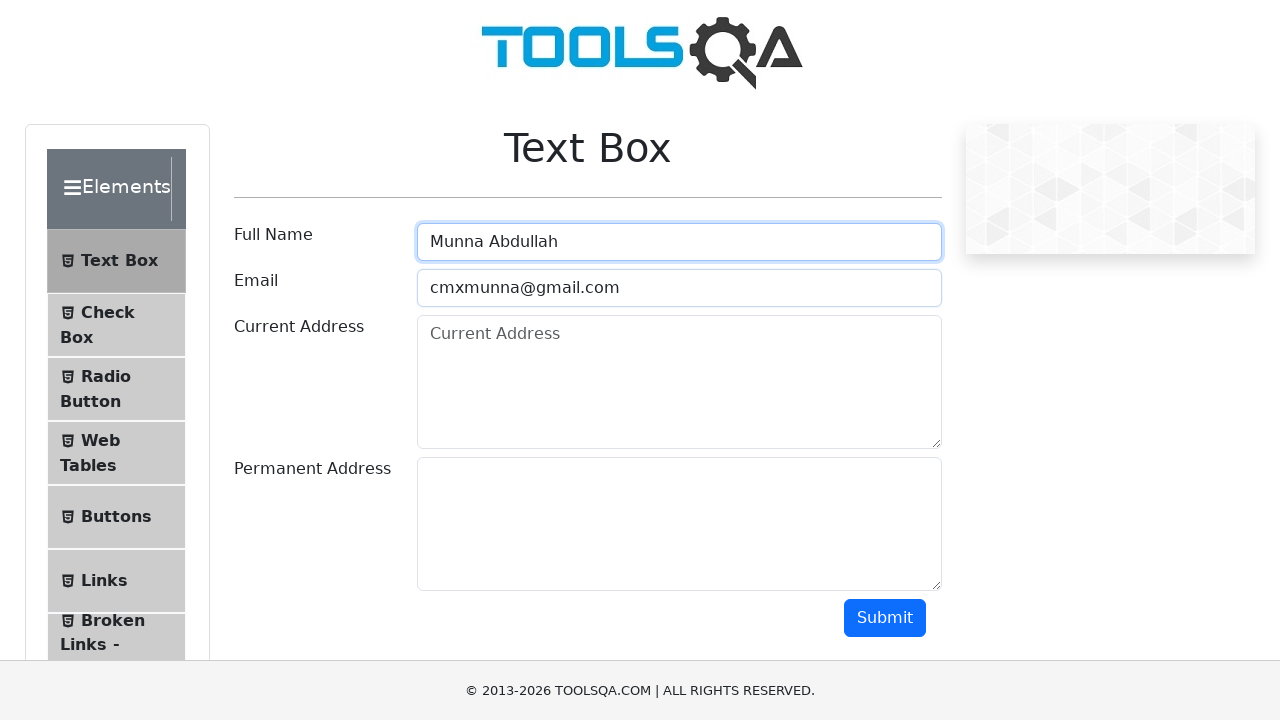

Filled current address field with 'Purbachal' on [placeholder='Current Address']
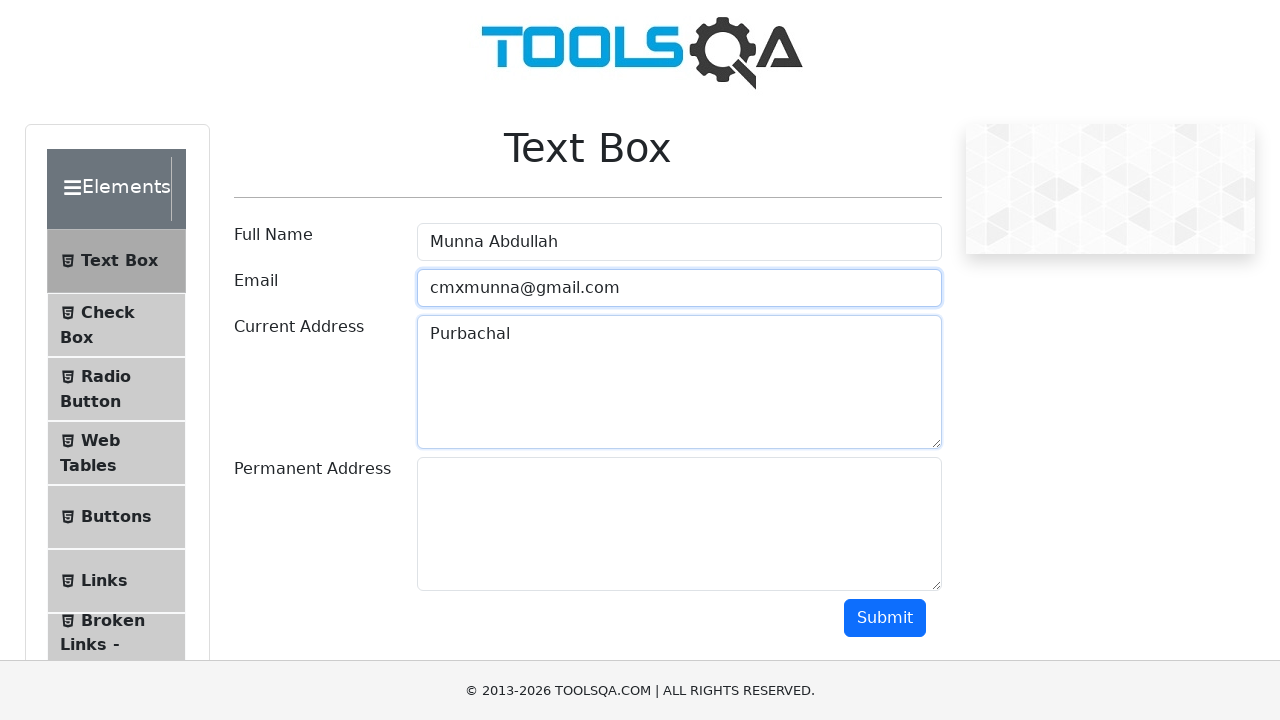

Filled permanent address field with 'Kaliganj Gazipur' on #permanentAddress
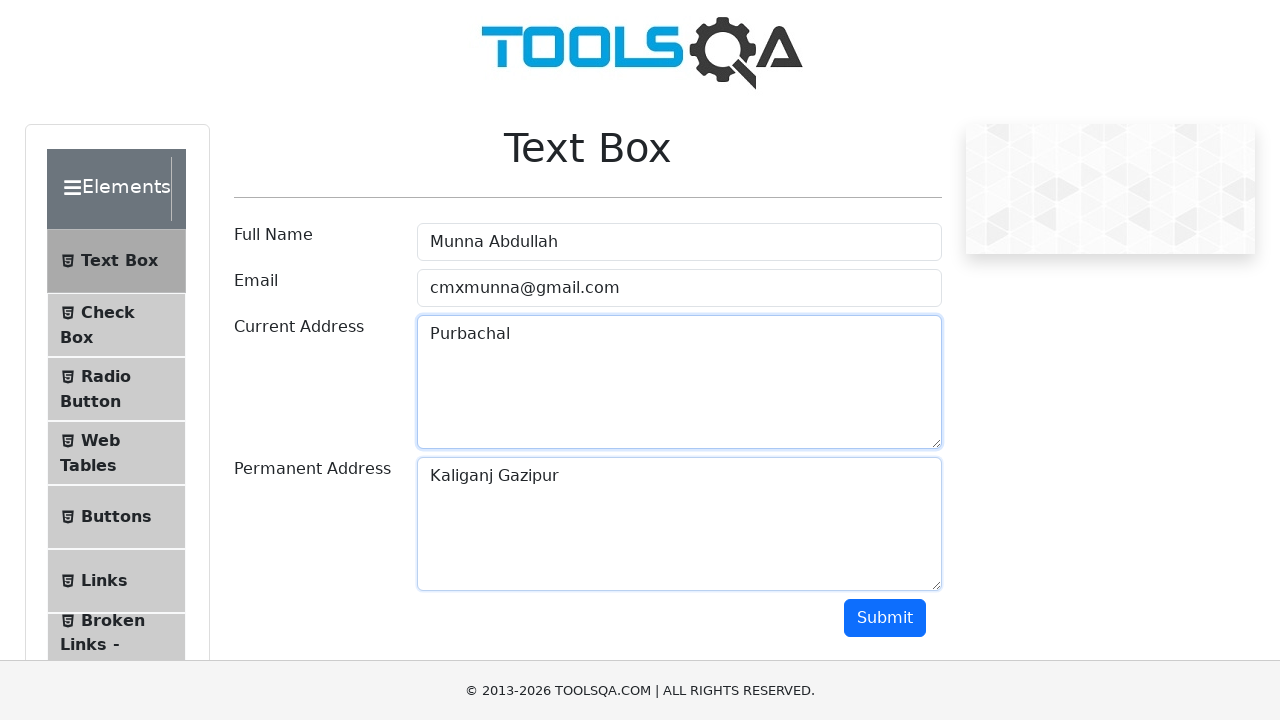

Scrolled down to bottom of page
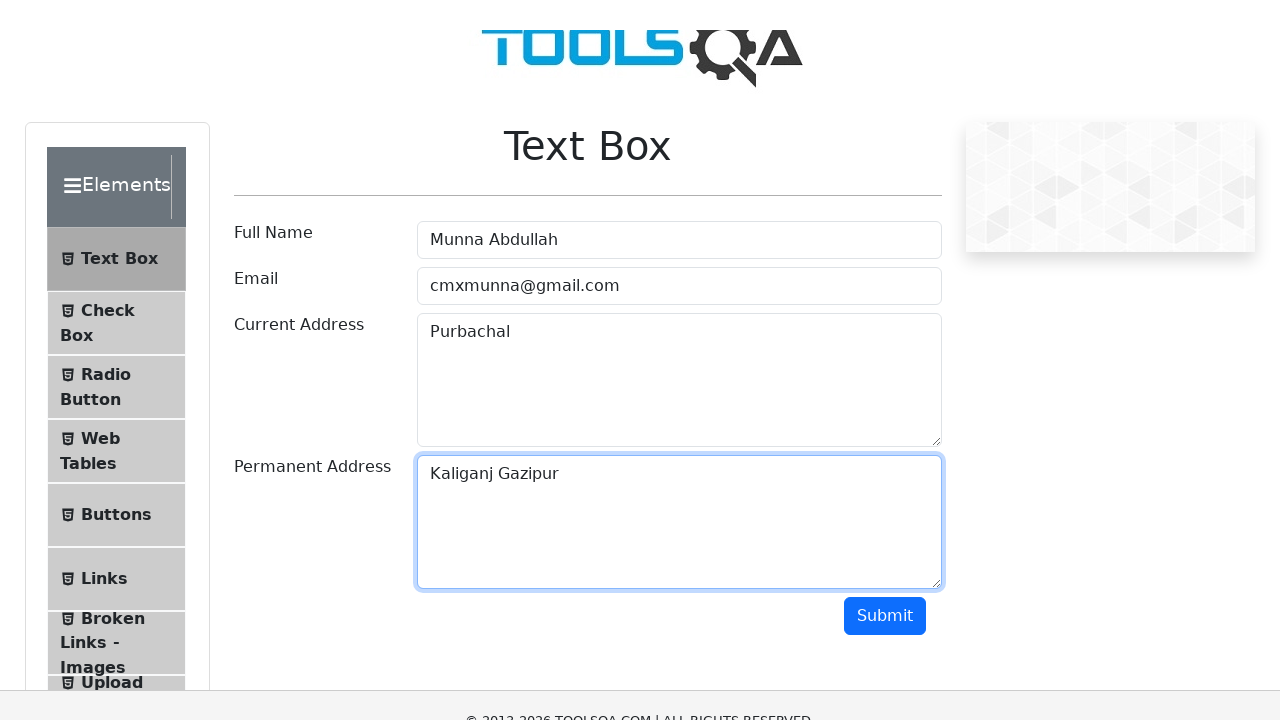

Clicked submit button to submit form at (885, 19) on button >> nth=1
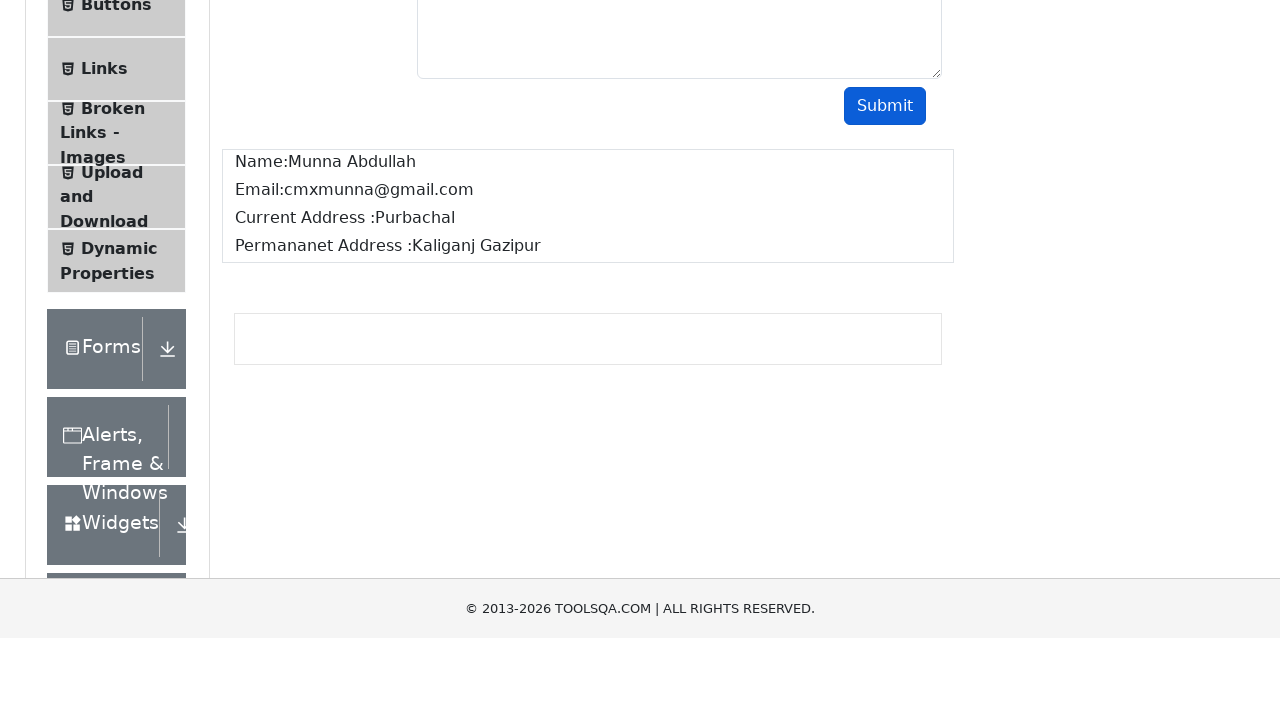

Verified submission: confirmed 'Munna Abdullah' appears in output
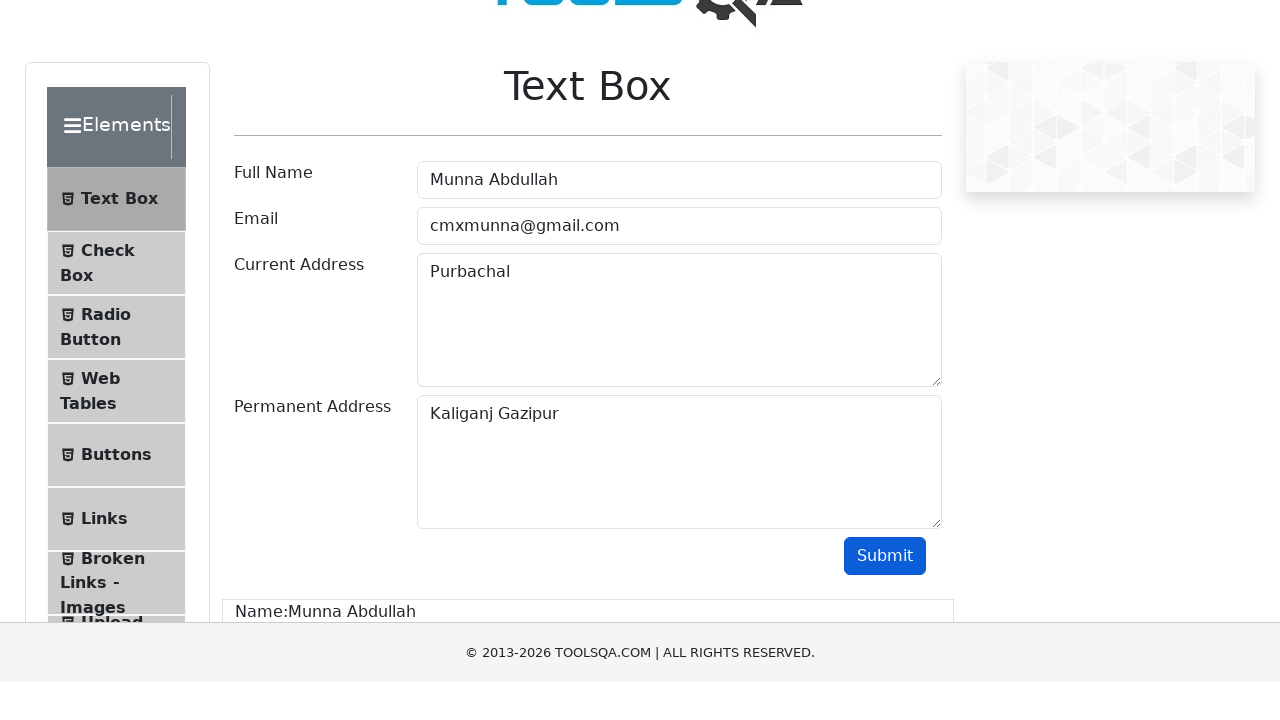

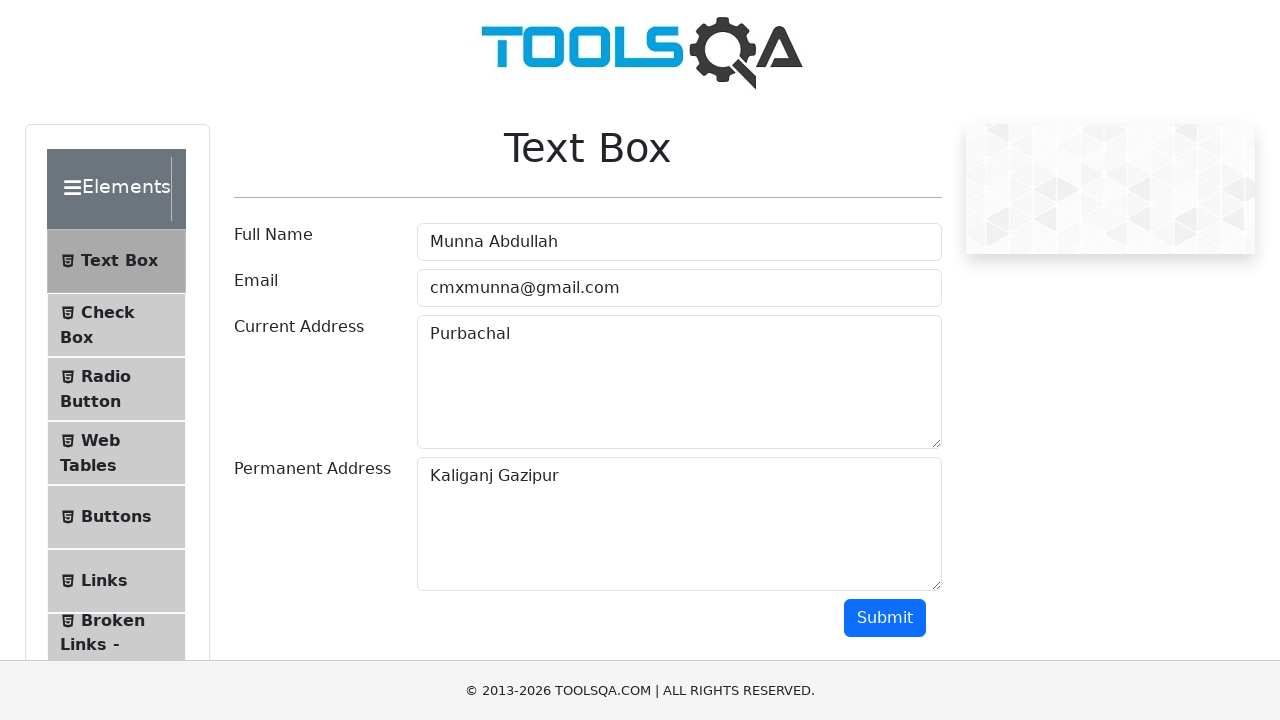